Tests scrolling functionality by navigating to the Selenium website and scrolling to the News section at the bottom of the page

Starting URL: https://www.selenium.dev/

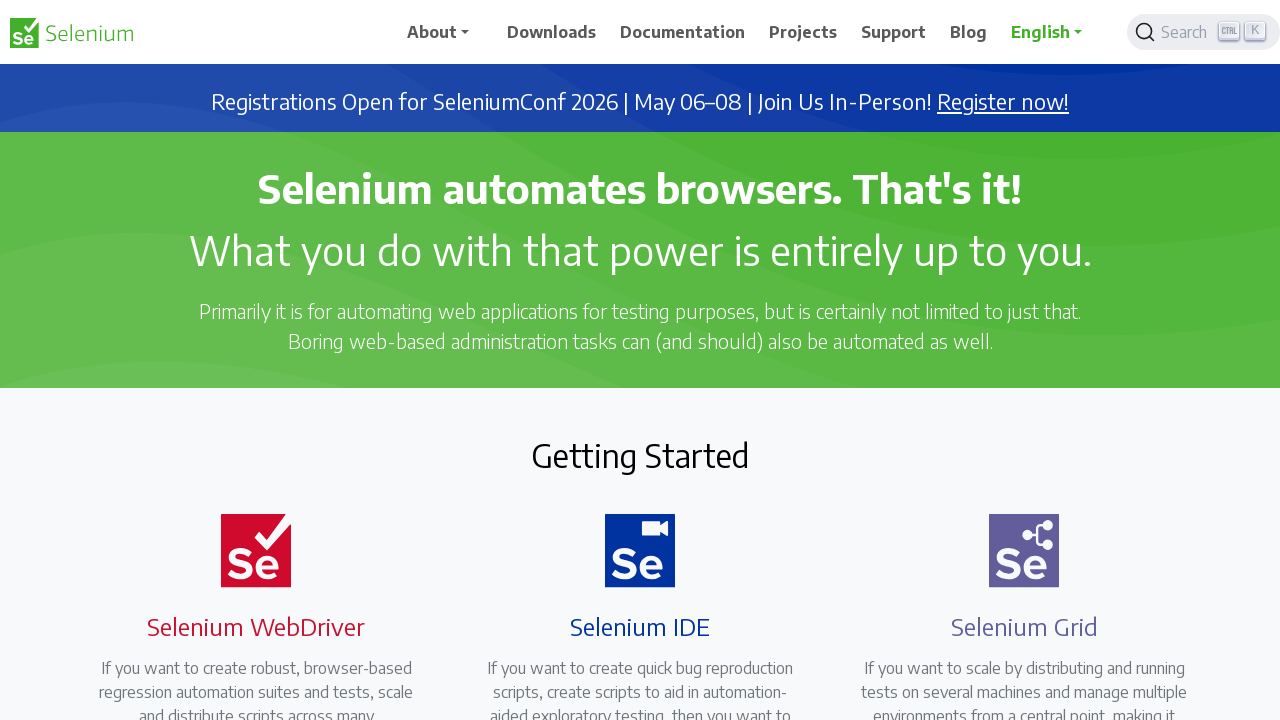

Navigated to Selenium website homepage
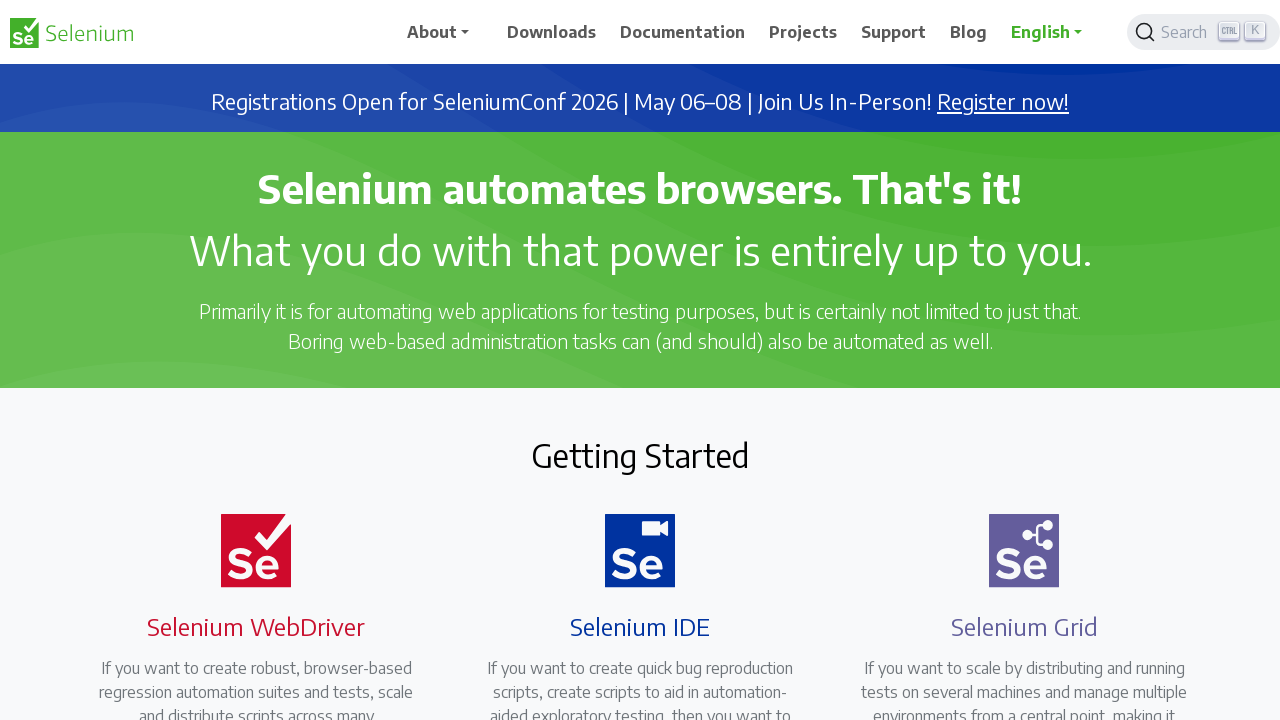

Located the News section element
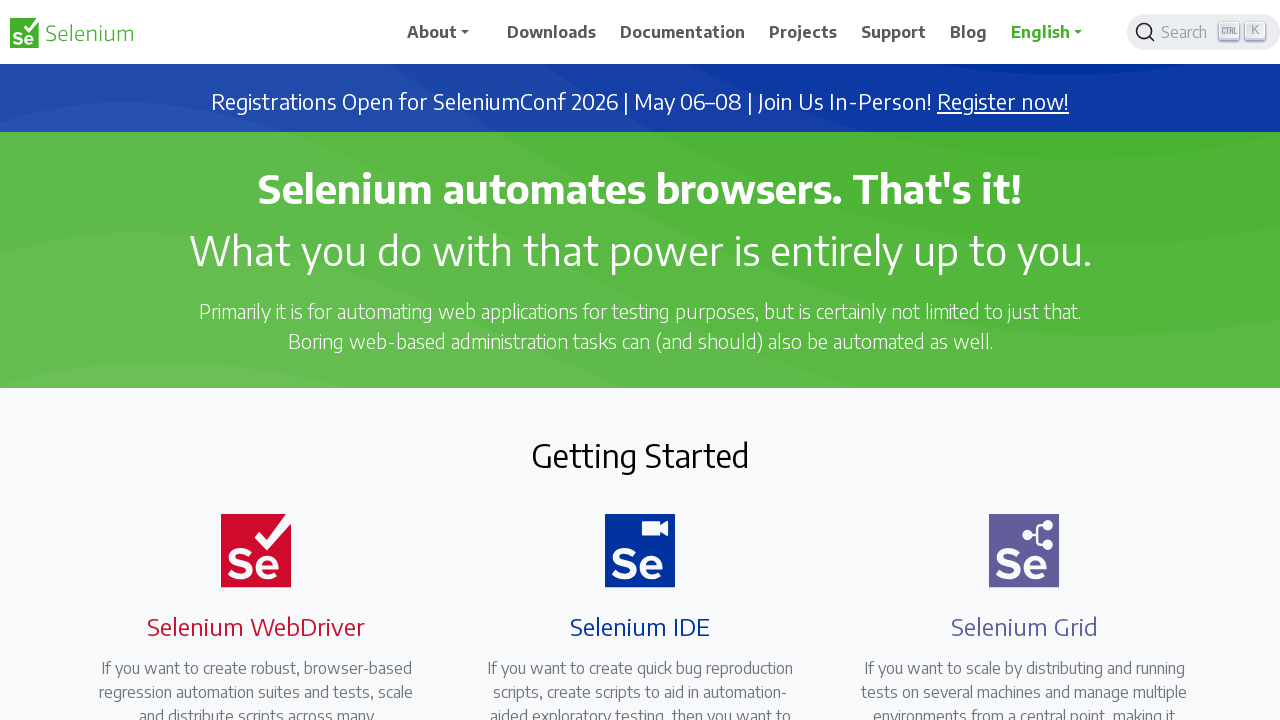

Scrolled to the News section at the bottom of the page
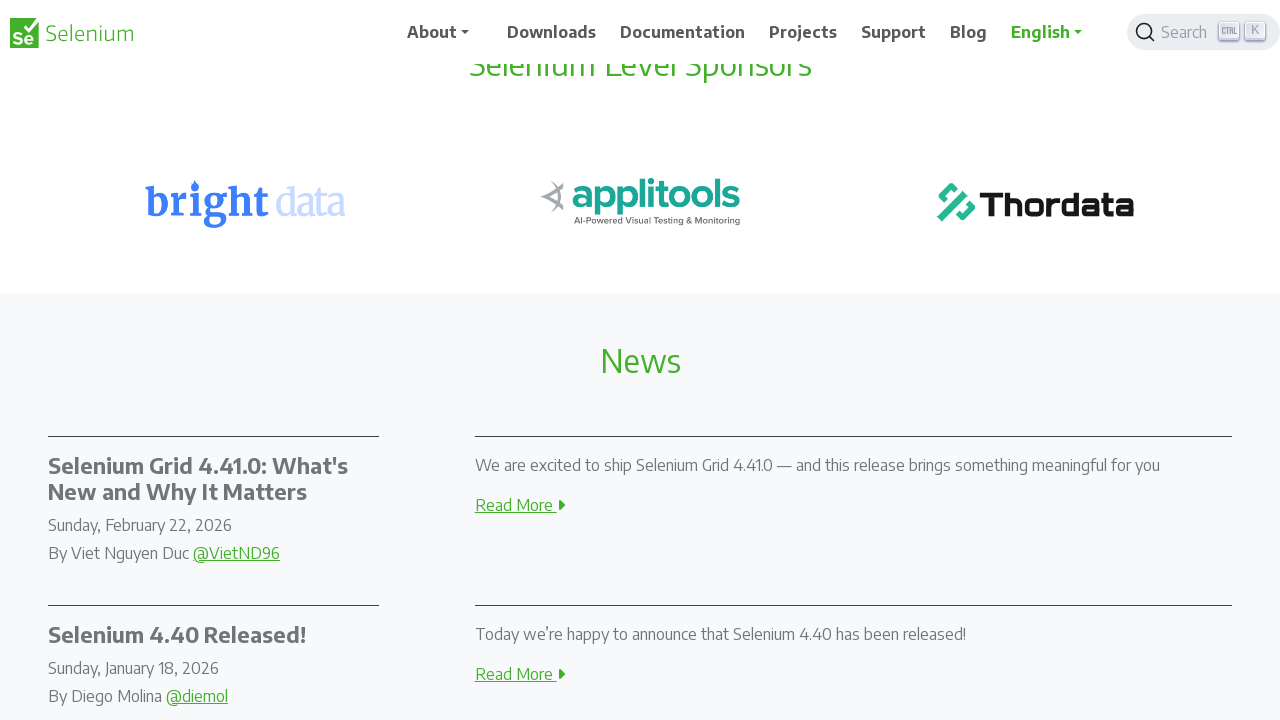

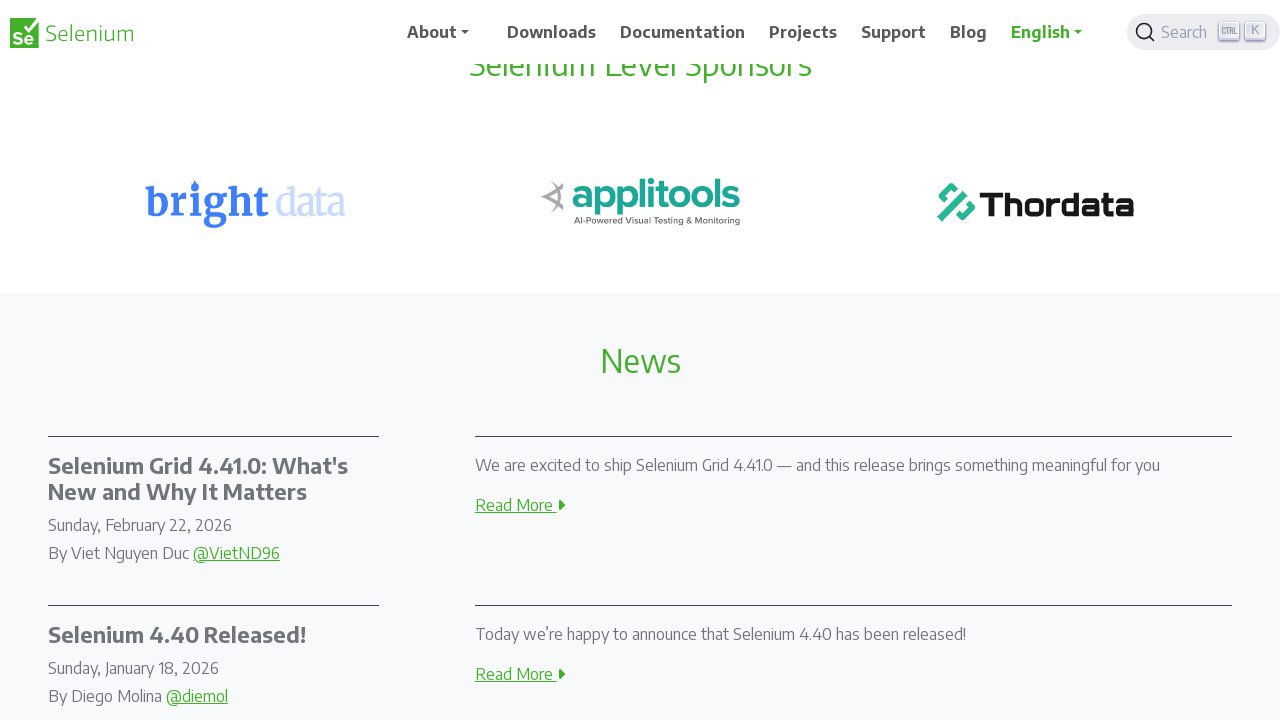